Tests the contact form functionality by filling out all form fields (name, email, subject, message) and submitting the form to contact the admin

Starting URL: https://alchemy.hguy.co/lms

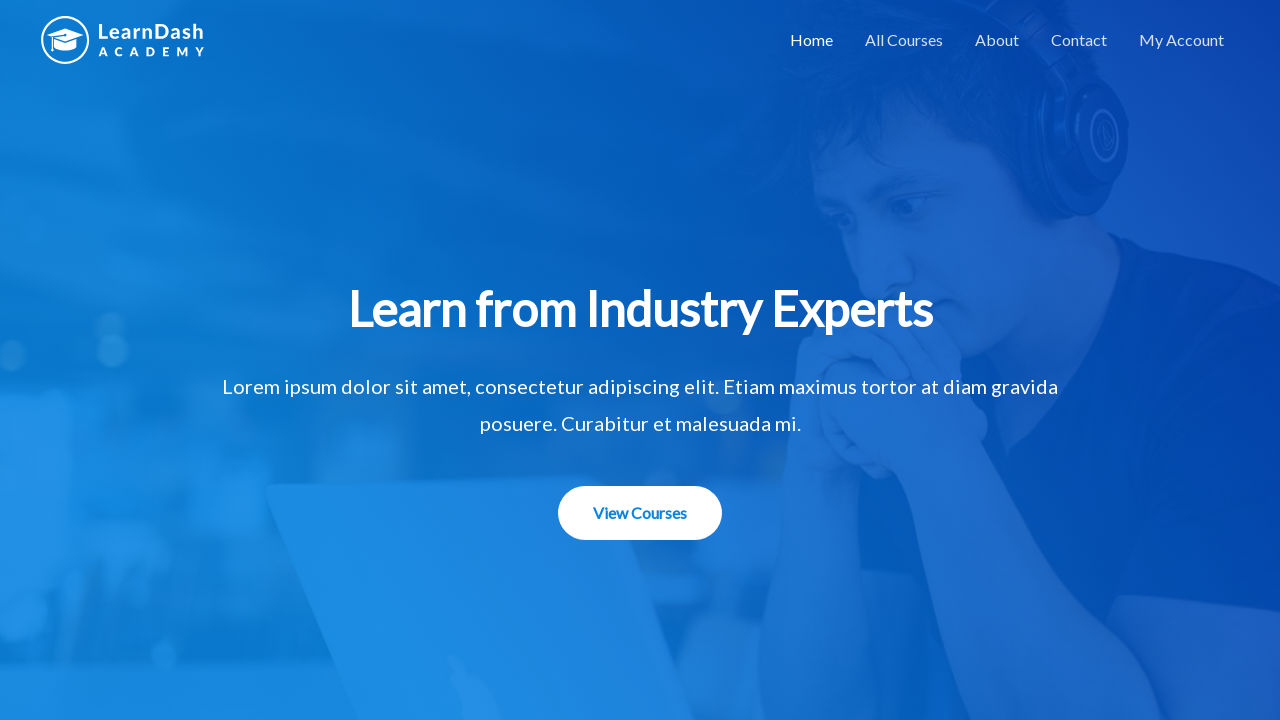

Clicked on Contact menu item at (1079, 40) on #menu-item-1506
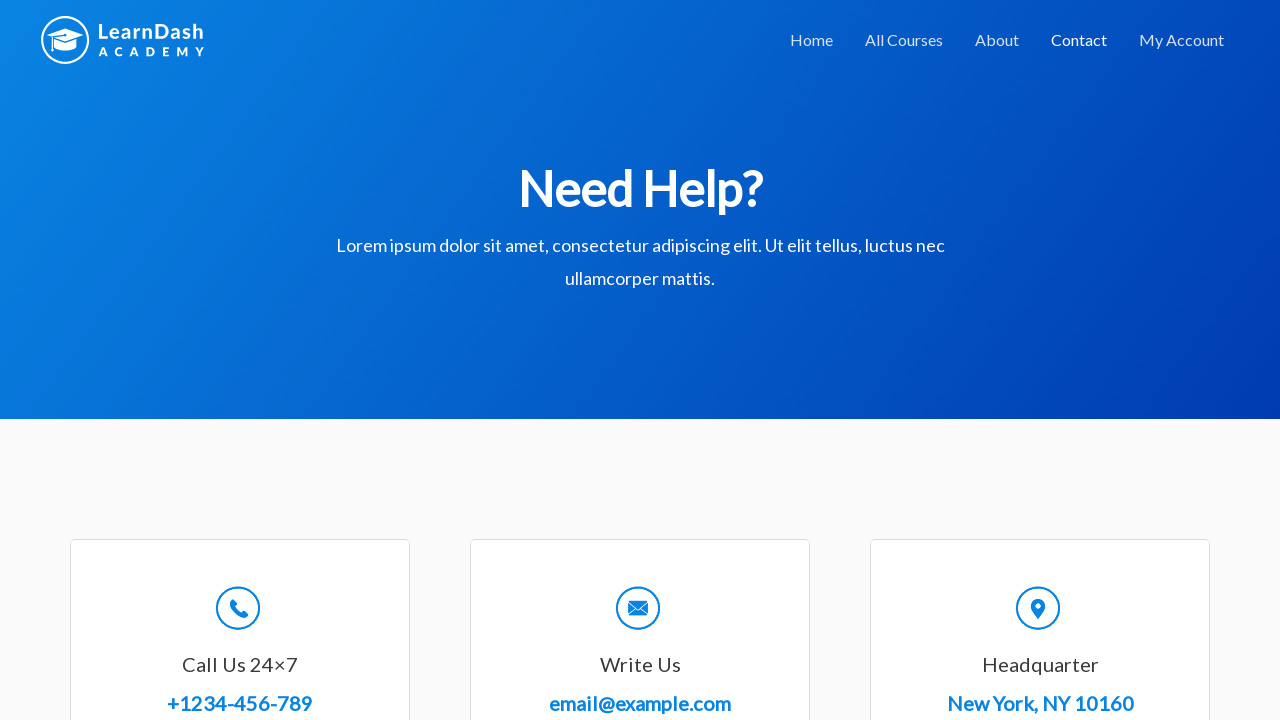

Filled in full name field with 'Dinesh kumar' on #wpforms-8-field_0
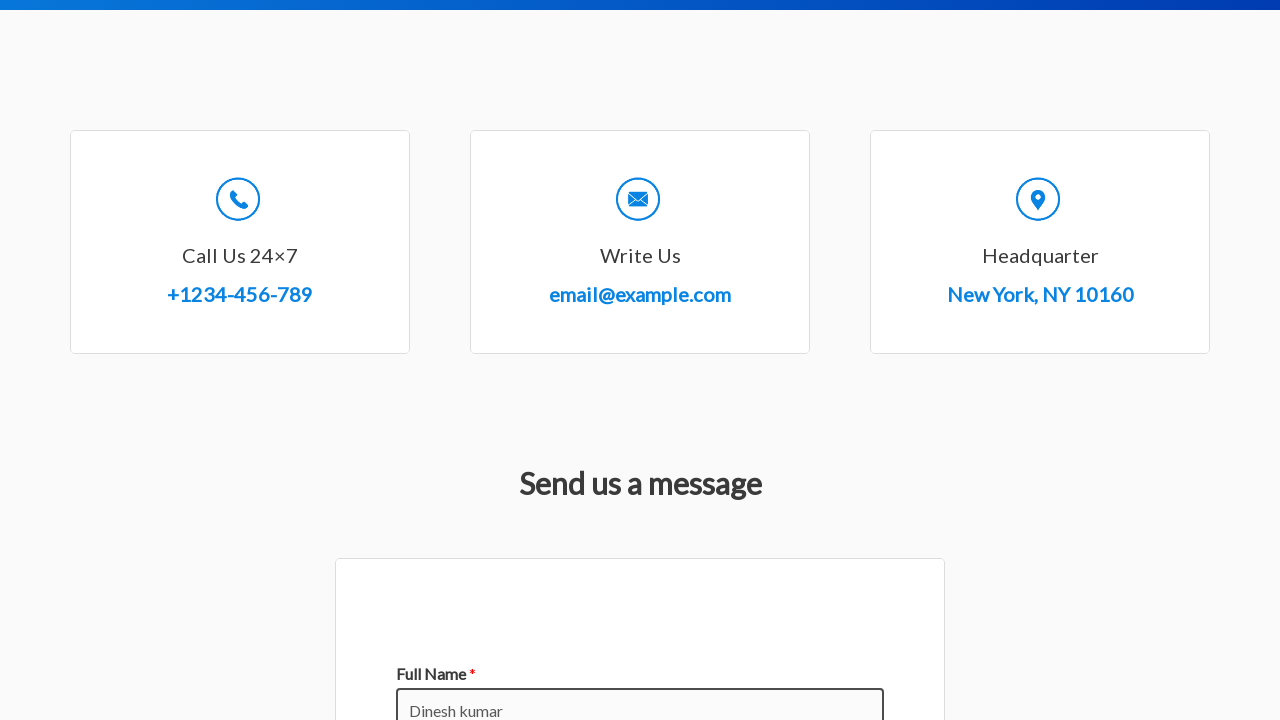

Filled in email field with 'testd@ibm.com' on #wpforms-8-field_1
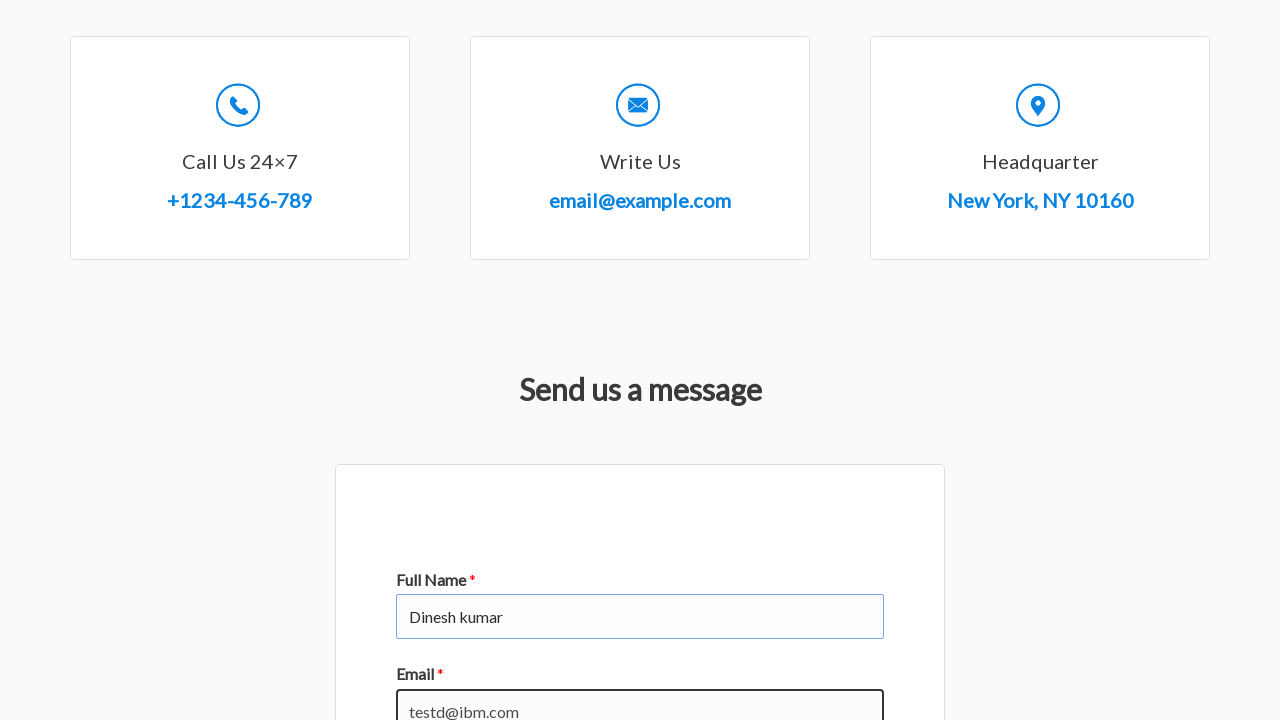

Filled in subject field with 'Test' on #wpforms-8-field_3
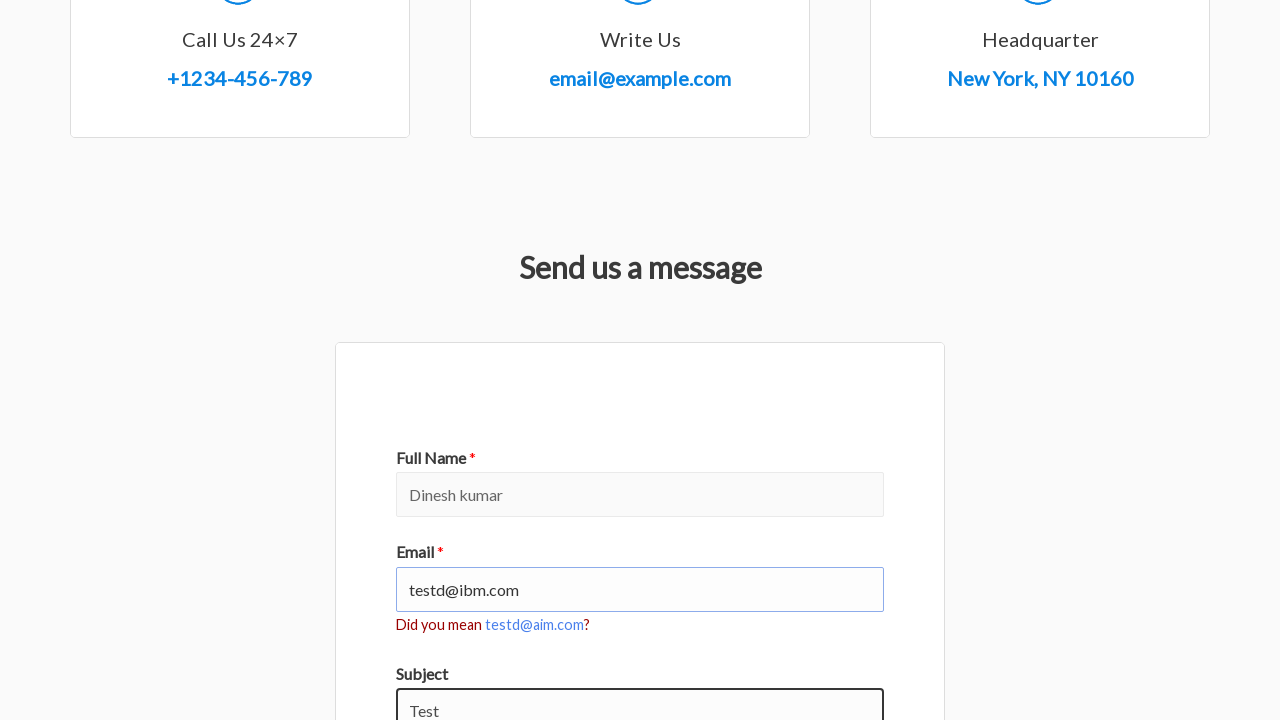

Filled in message field with 'Test' on #wpforms-8-field_2
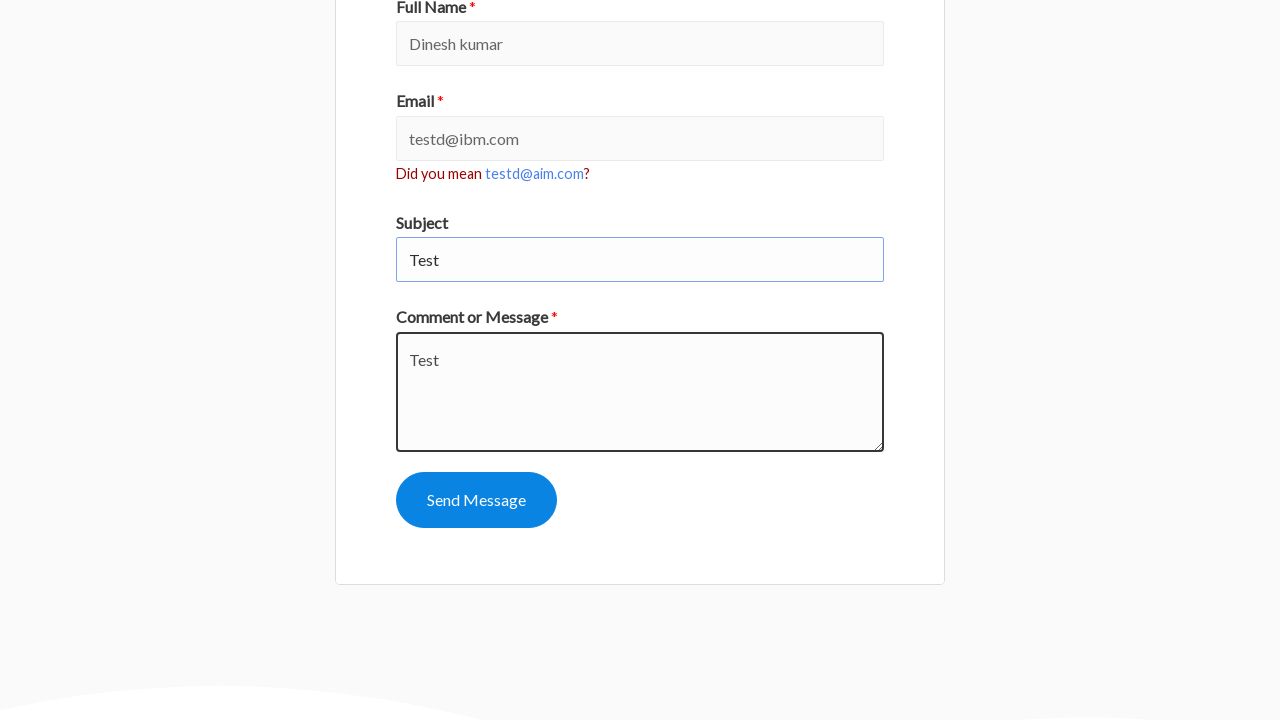

Clicked send message button to submit the contact form at (476, 500) on button[name='wpforms[submit]']
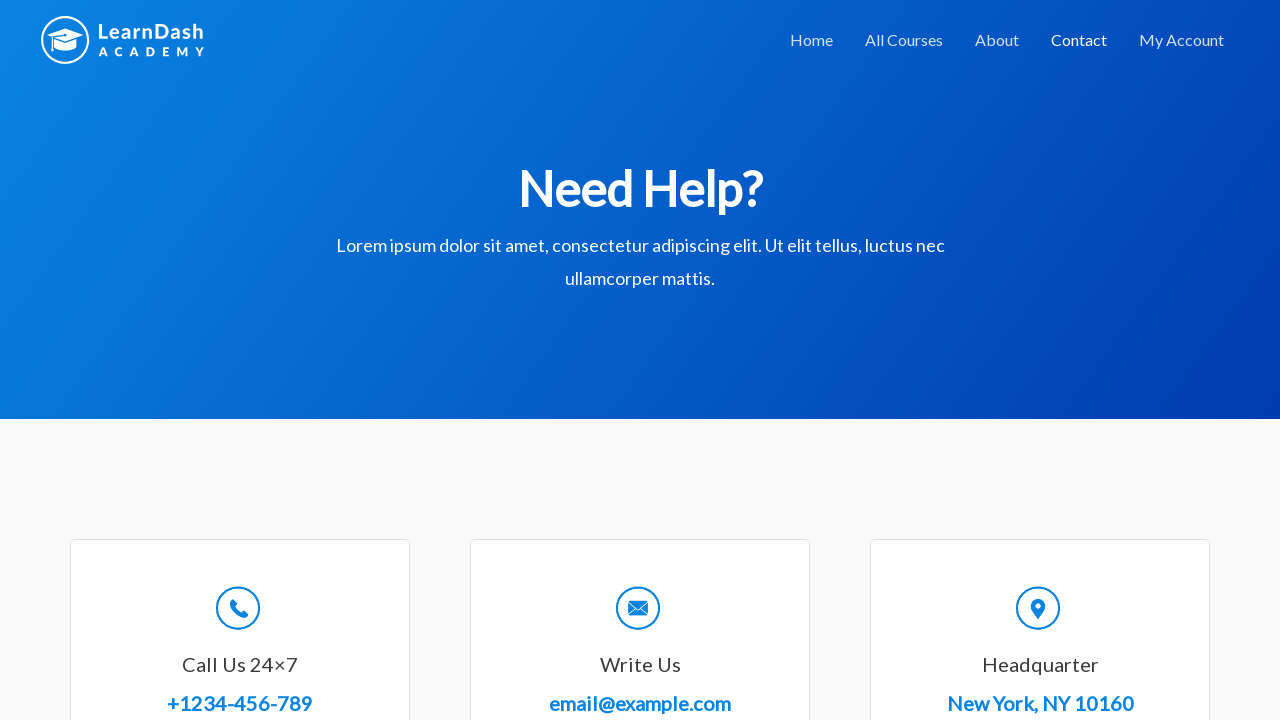

Contact form submission confirmation message appeared
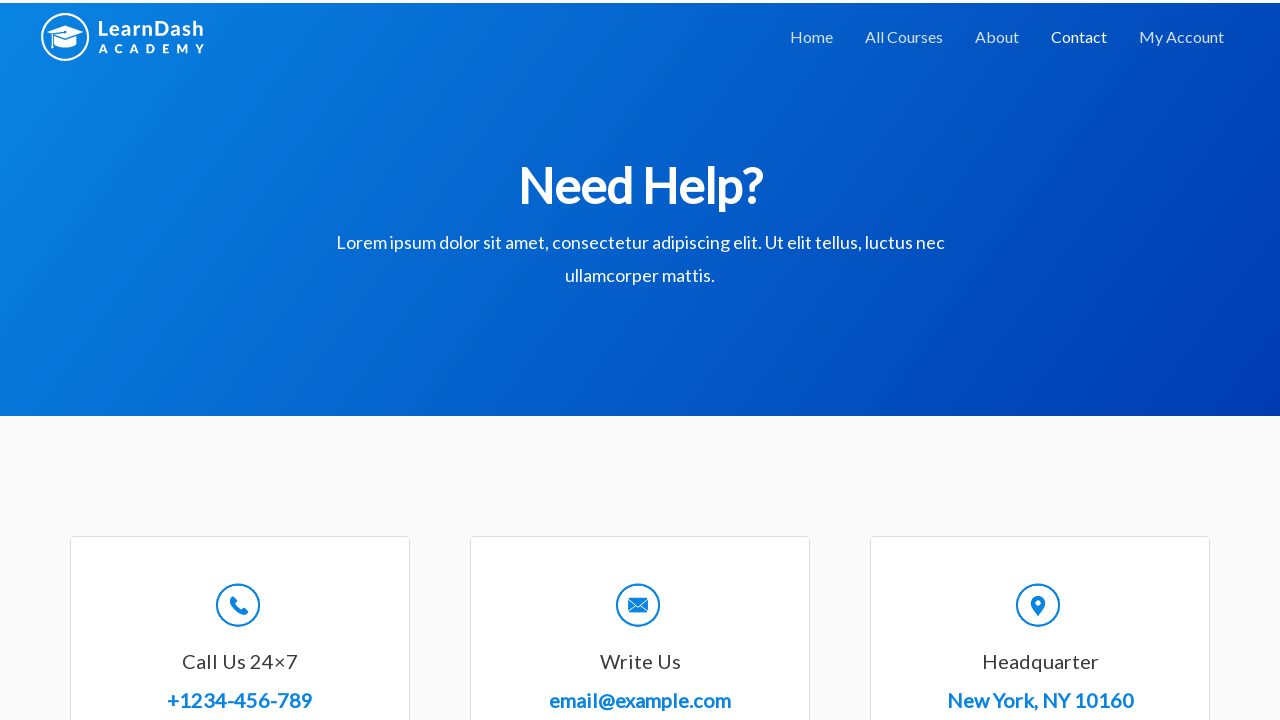

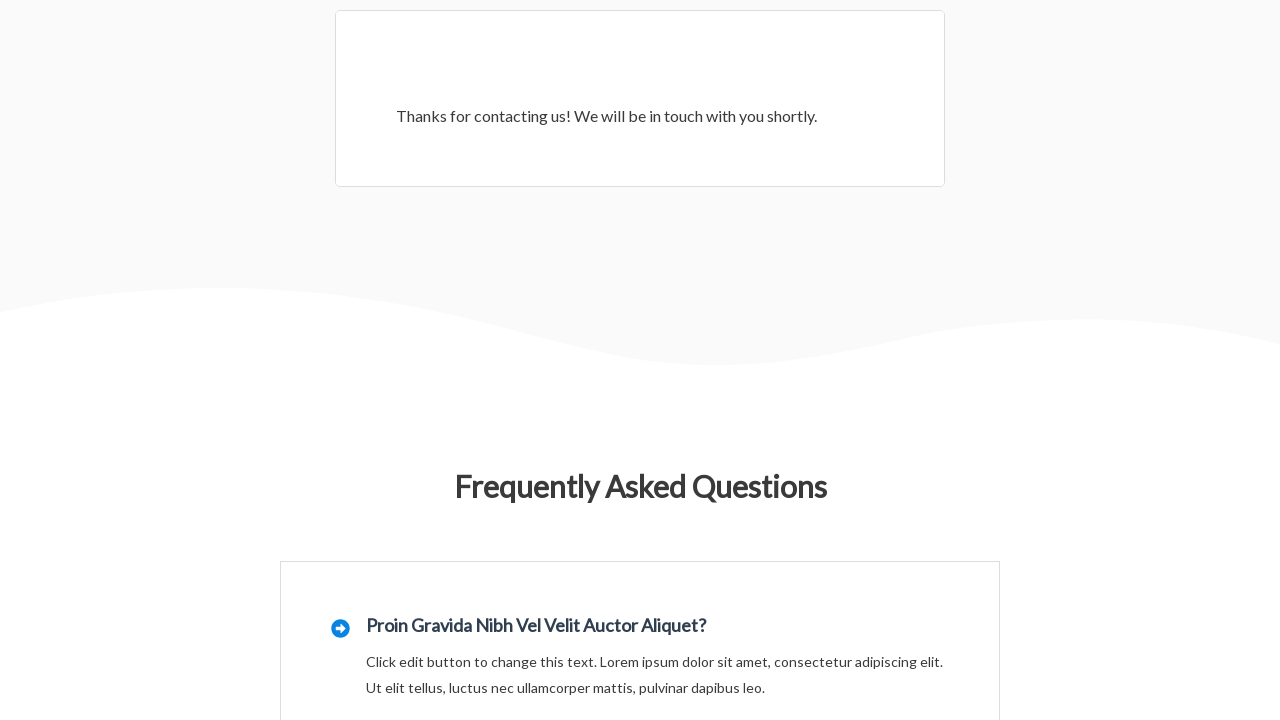